Tests basic navigation commands including back, forward, and refresh on the practice form page

Starting URL: http://toolsqa.com/automation-practice-form

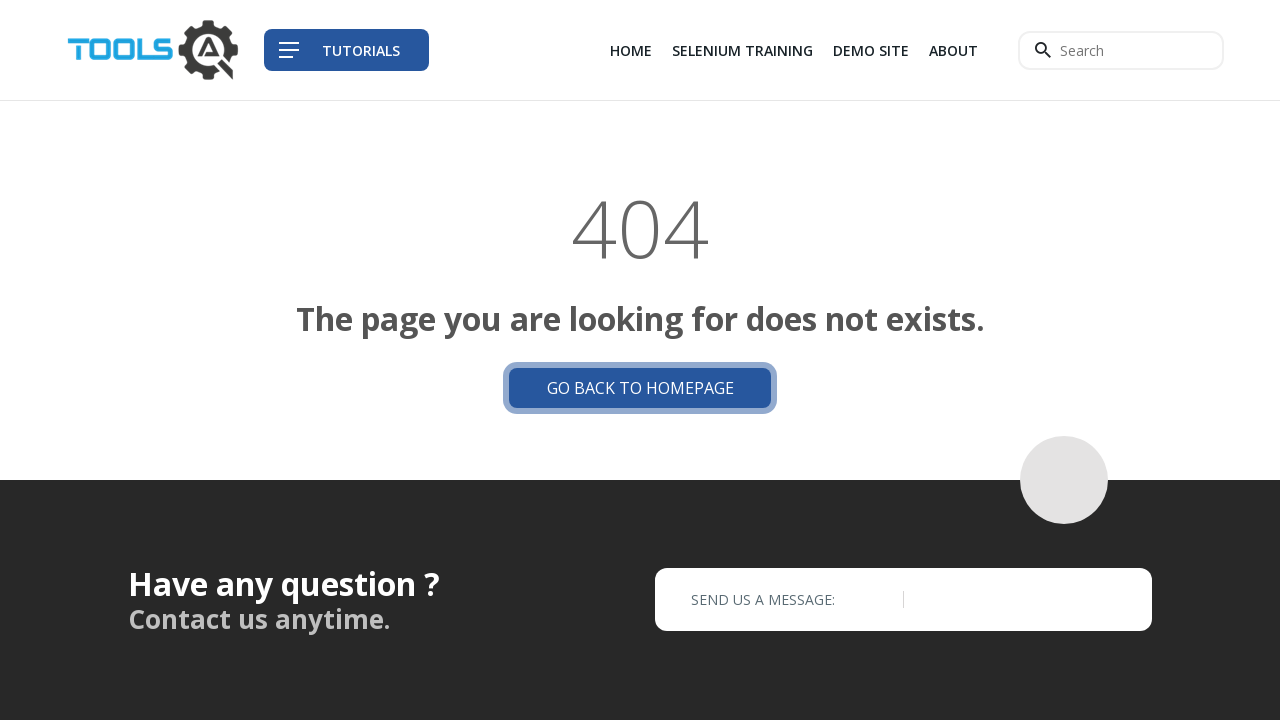

Navigated back from practice form page
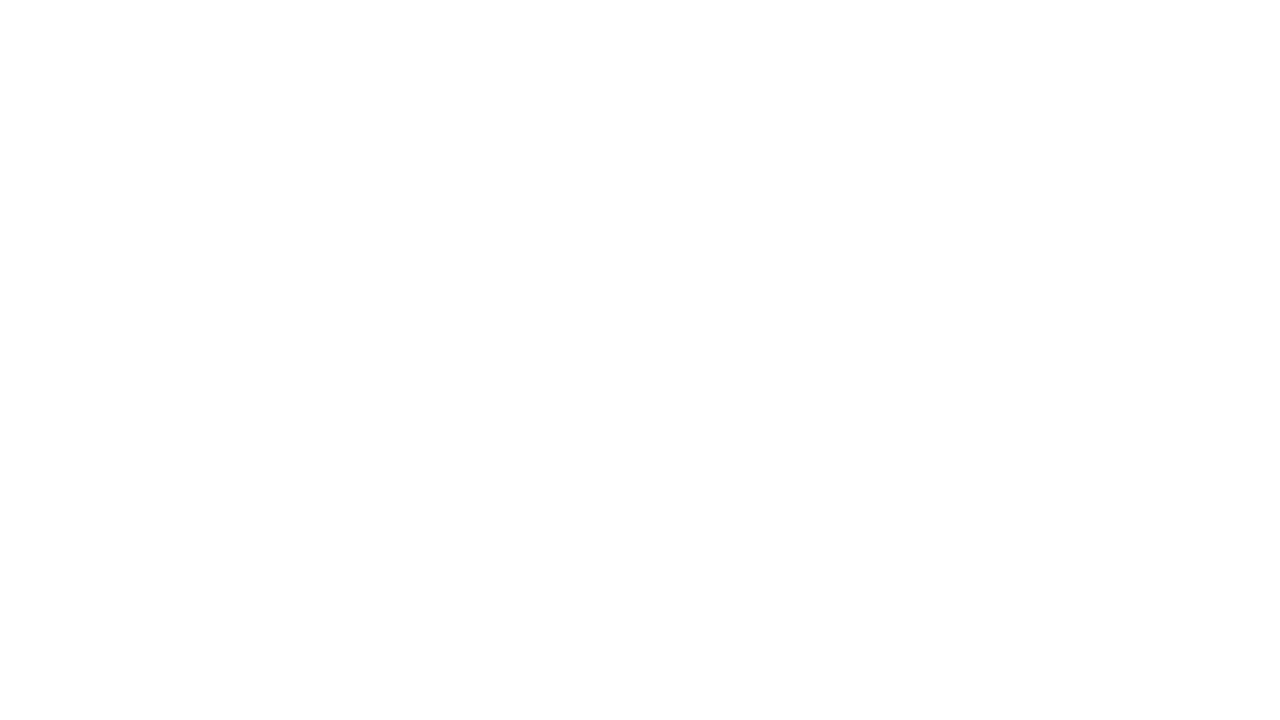

Navigated forward to practice form page
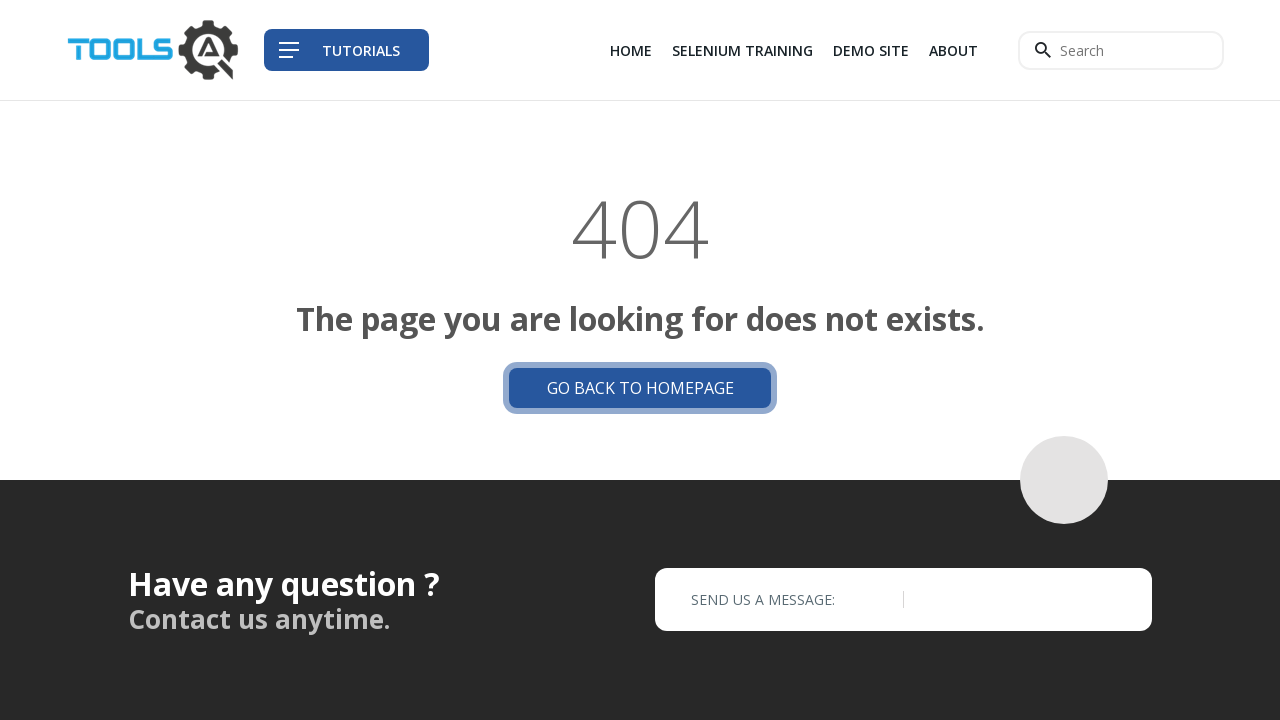

Refreshed the practice form page
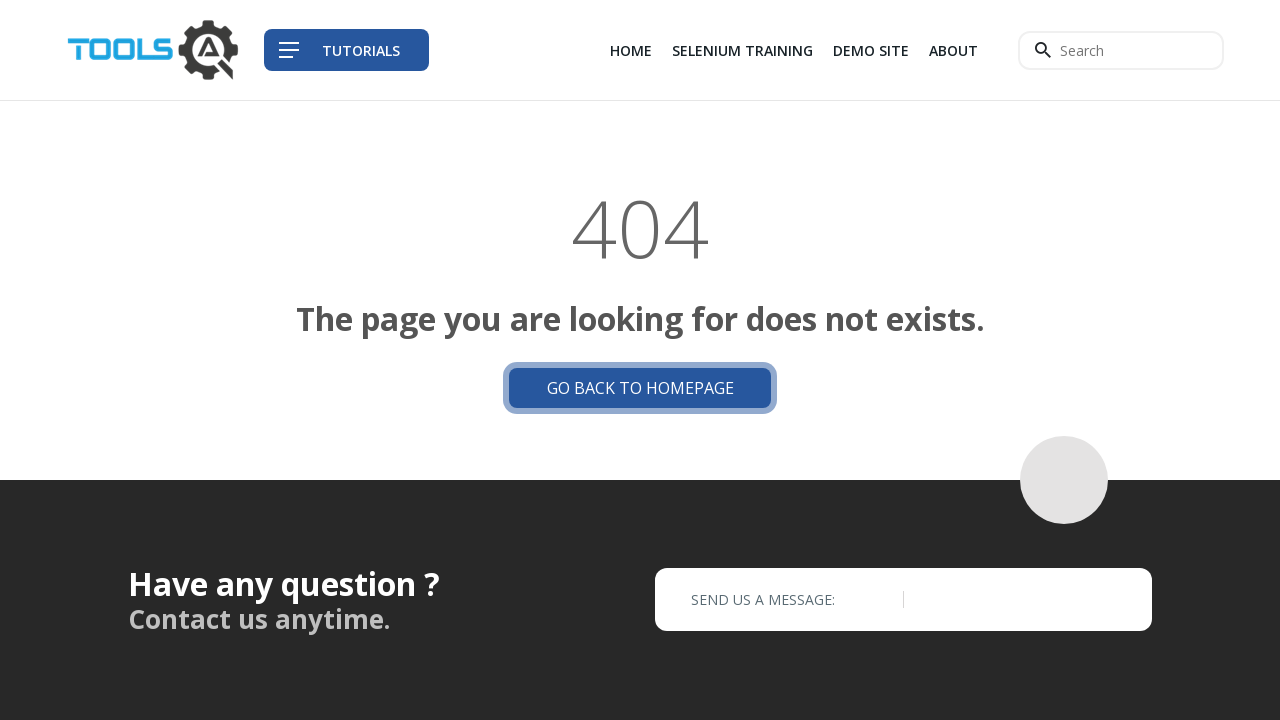

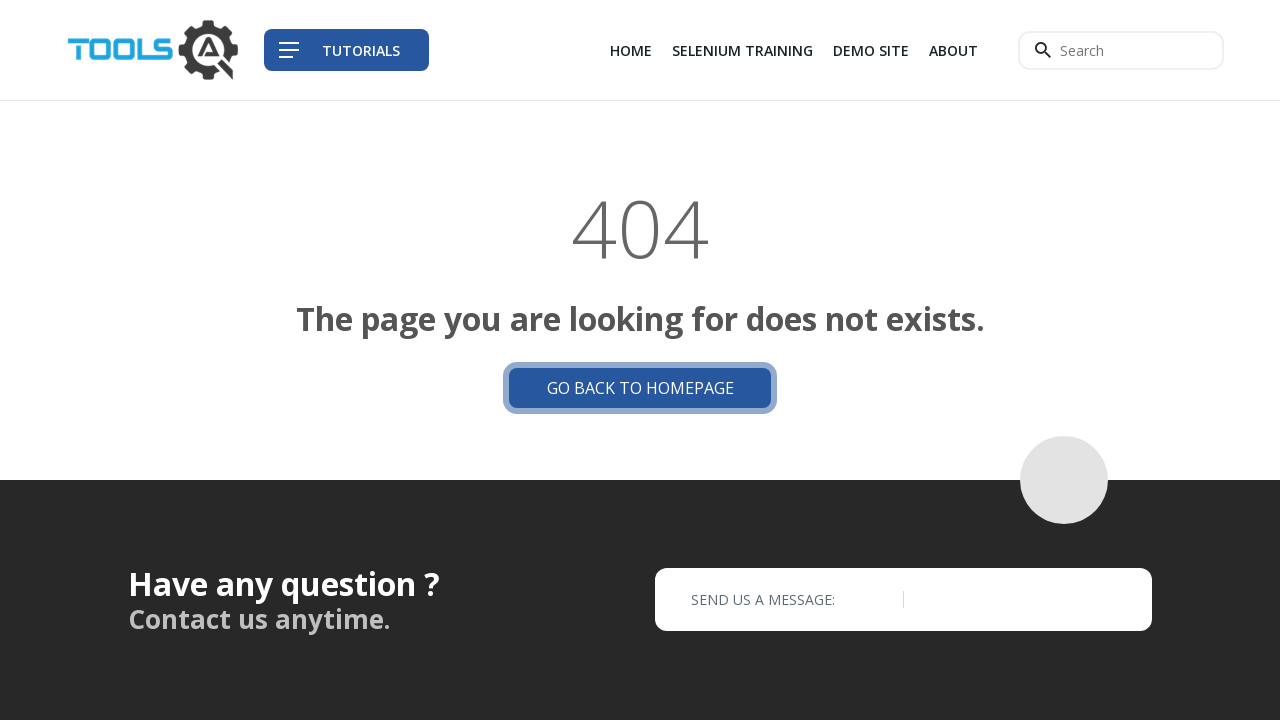